Navigates to TechPro Education website

Starting URL: https://www.techproeducation.com

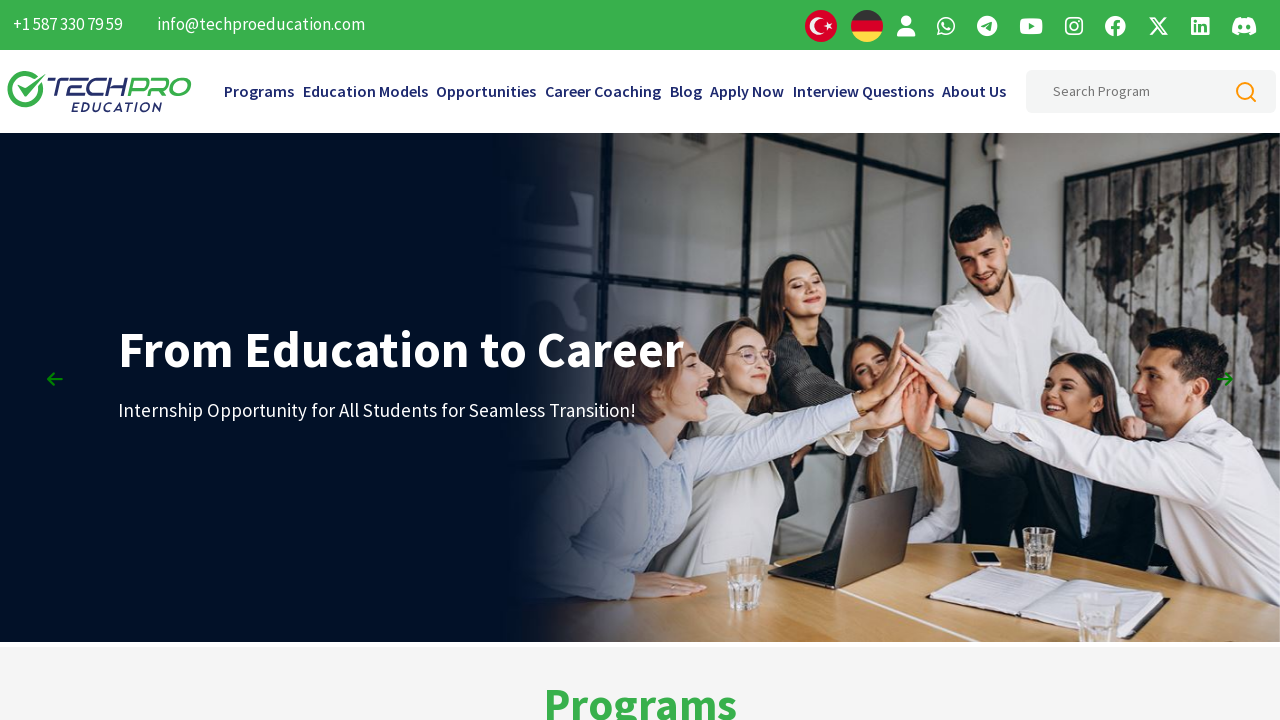

Navigated to TechPro Education website
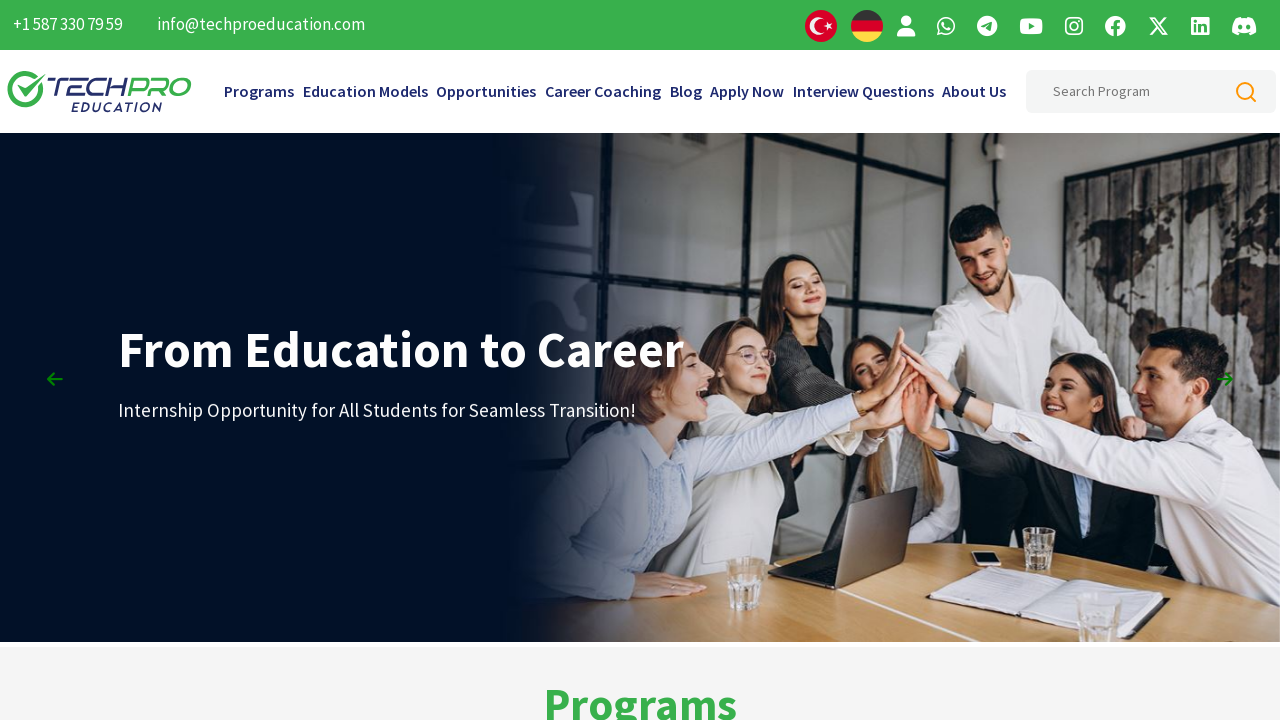

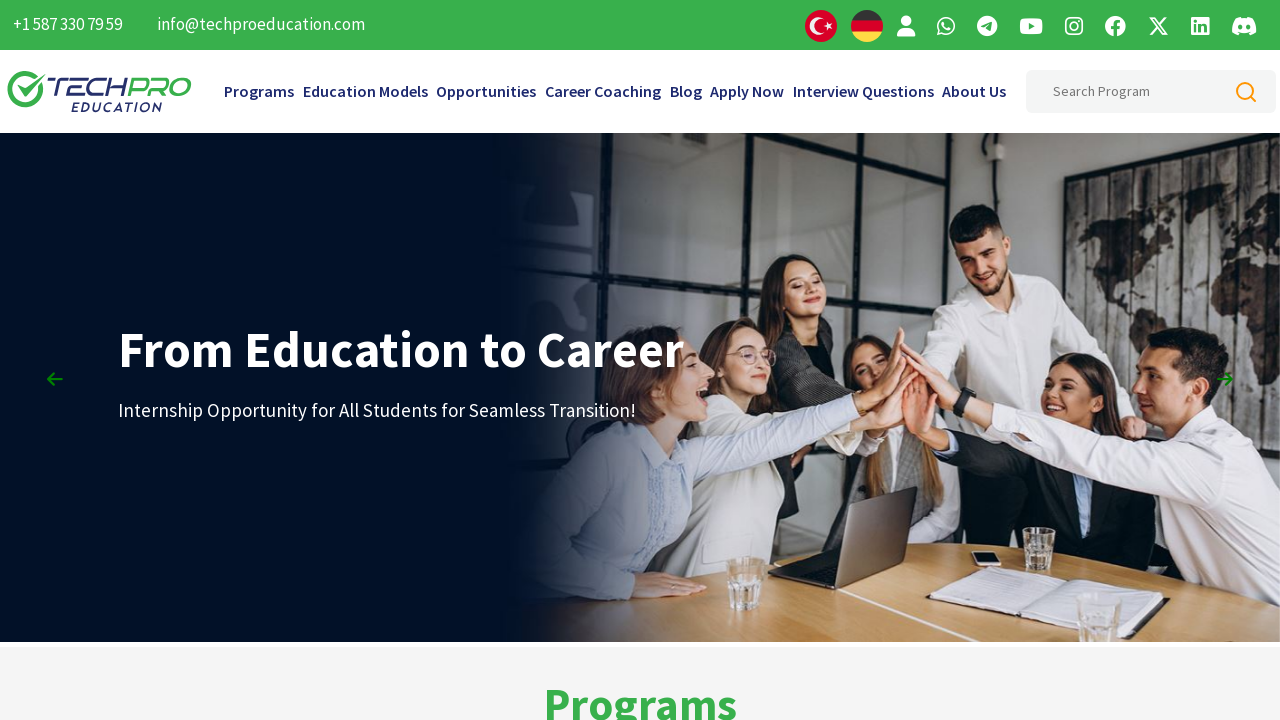